Tests that the "Clear completed" button displays correct text after marking an item as complete.

Starting URL: https://demo.playwright.dev/todomvc

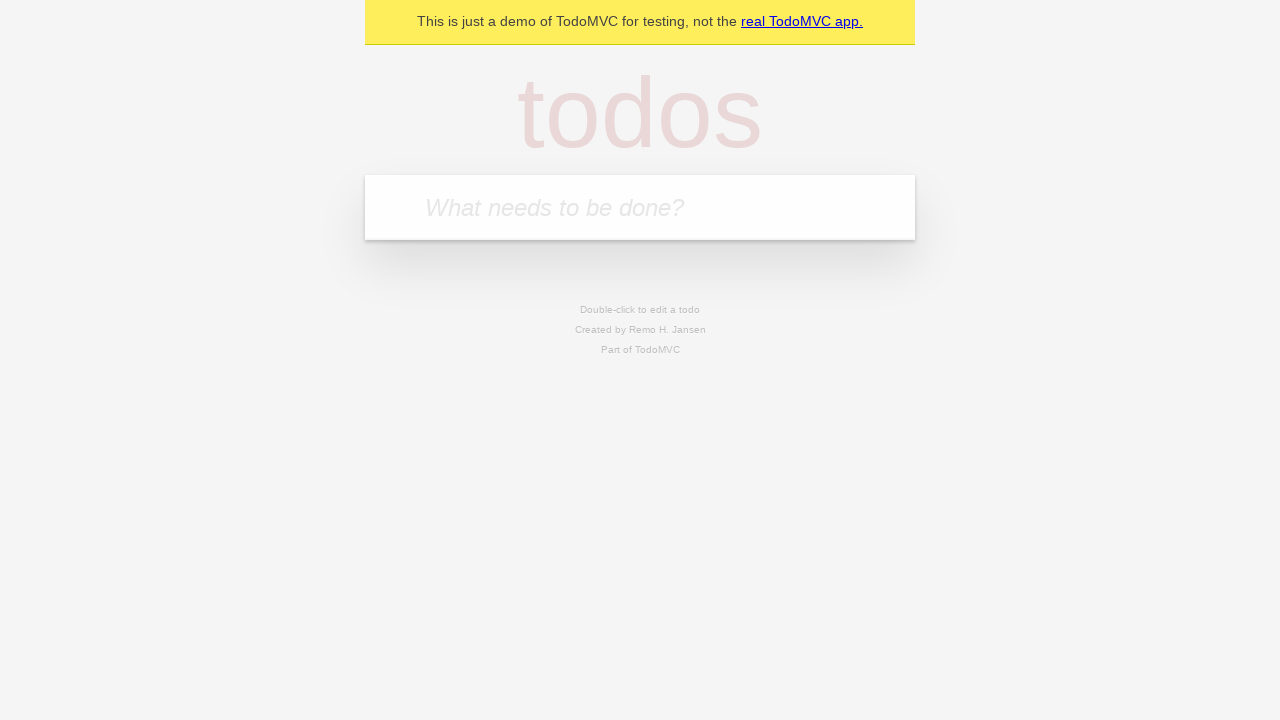

Located the 'What needs to be done?' input field
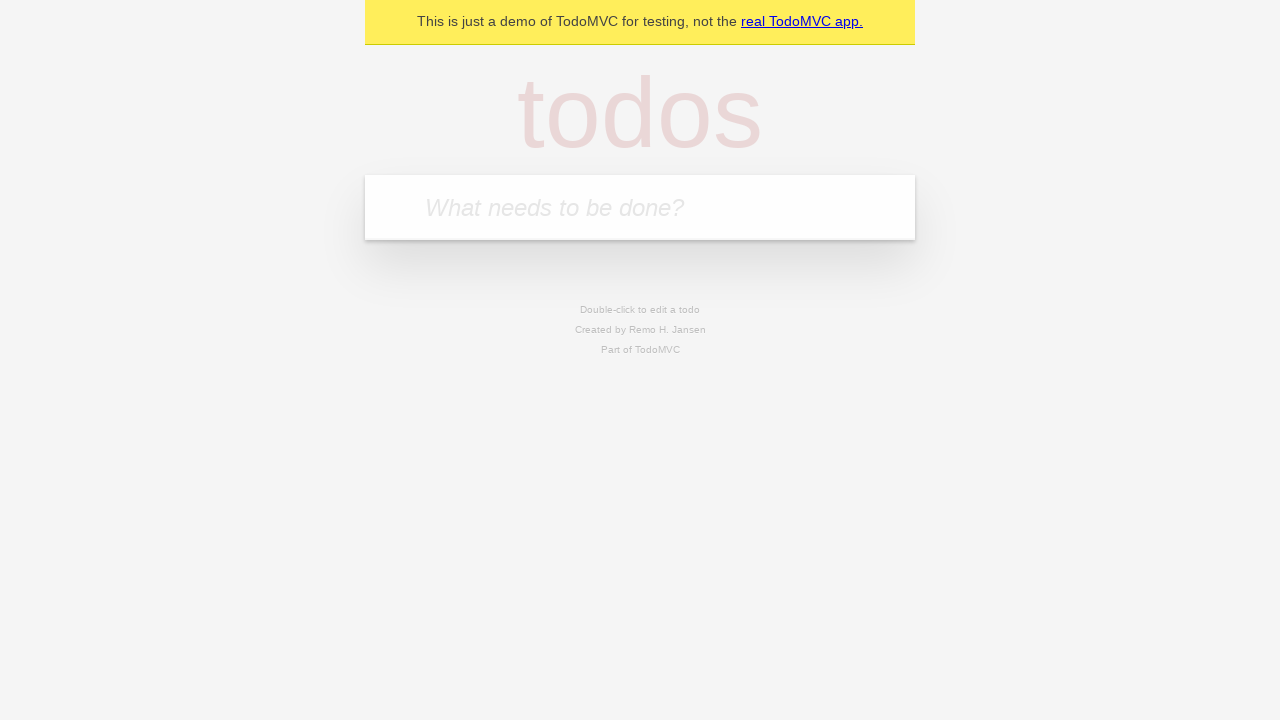

Filled input field with 'buy some cheese' on internal:attr=[placeholder="What needs to be done?"i]
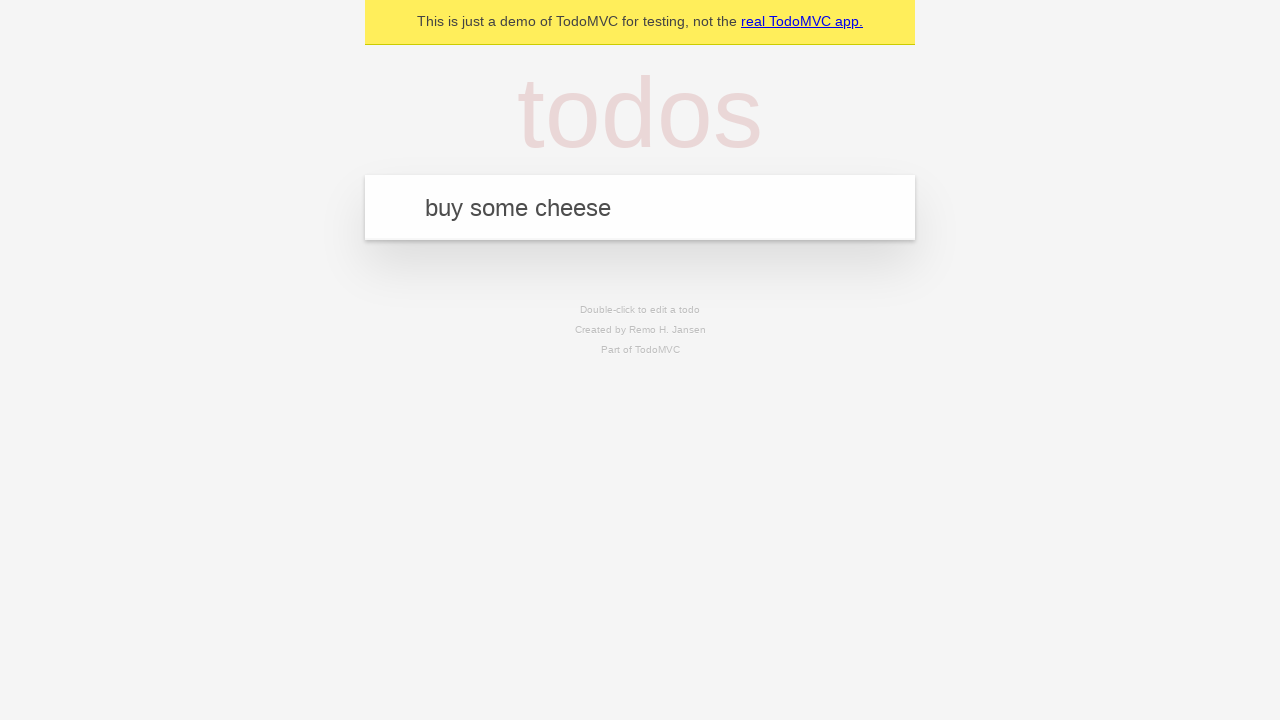

Pressed Enter to add first todo item on internal:attr=[placeholder="What needs to be done?"i]
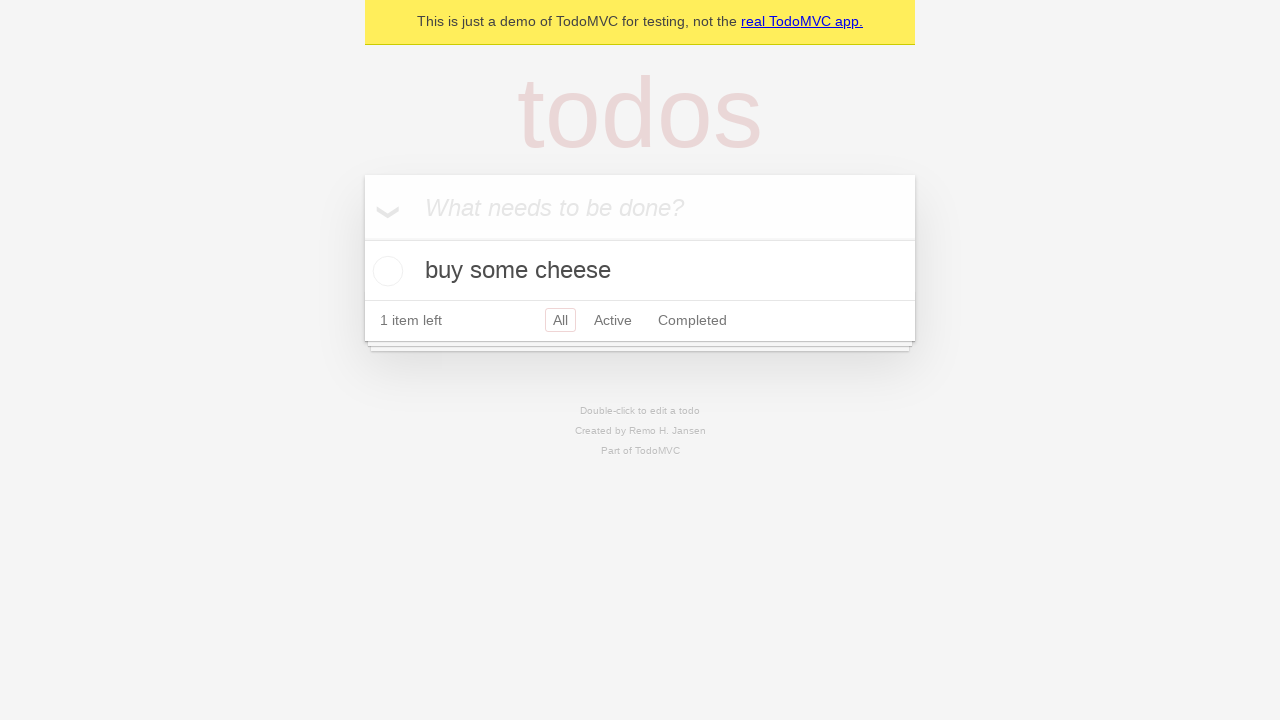

Filled input field with 'feed the cat' on internal:attr=[placeholder="What needs to be done?"i]
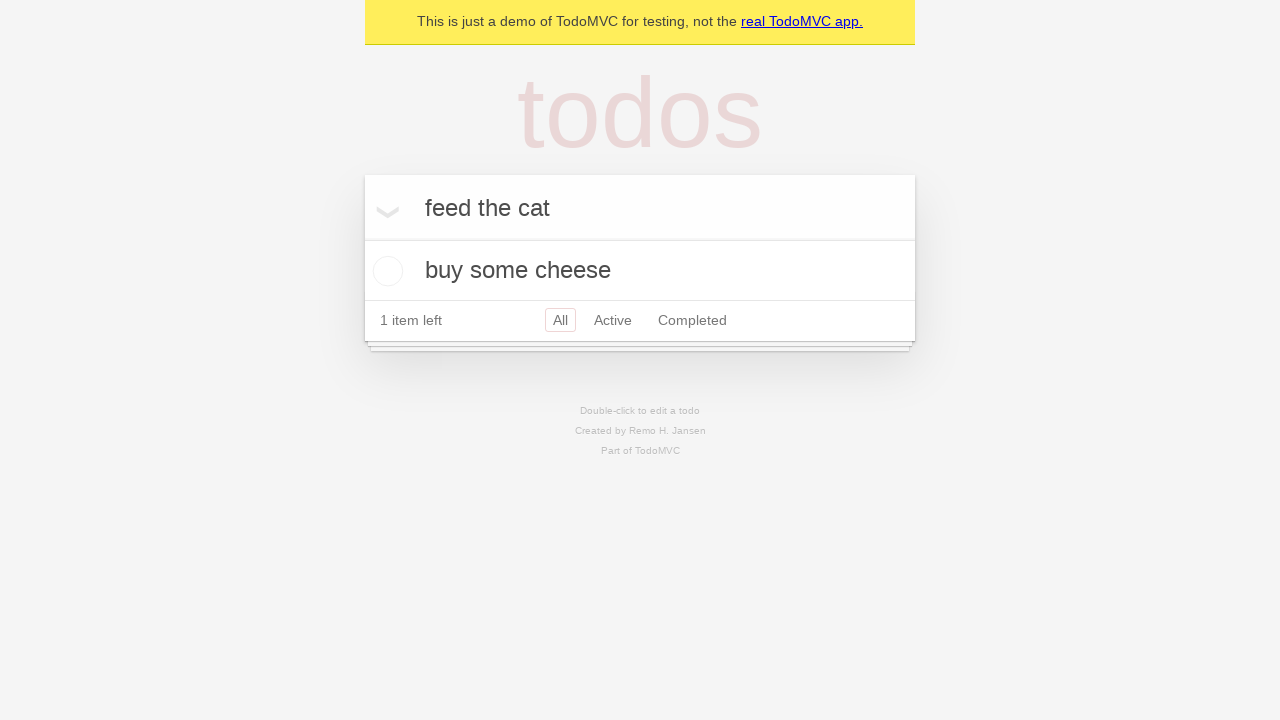

Pressed Enter to add second todo item on internal:attr=[placeholder="What needs to be done?"i]
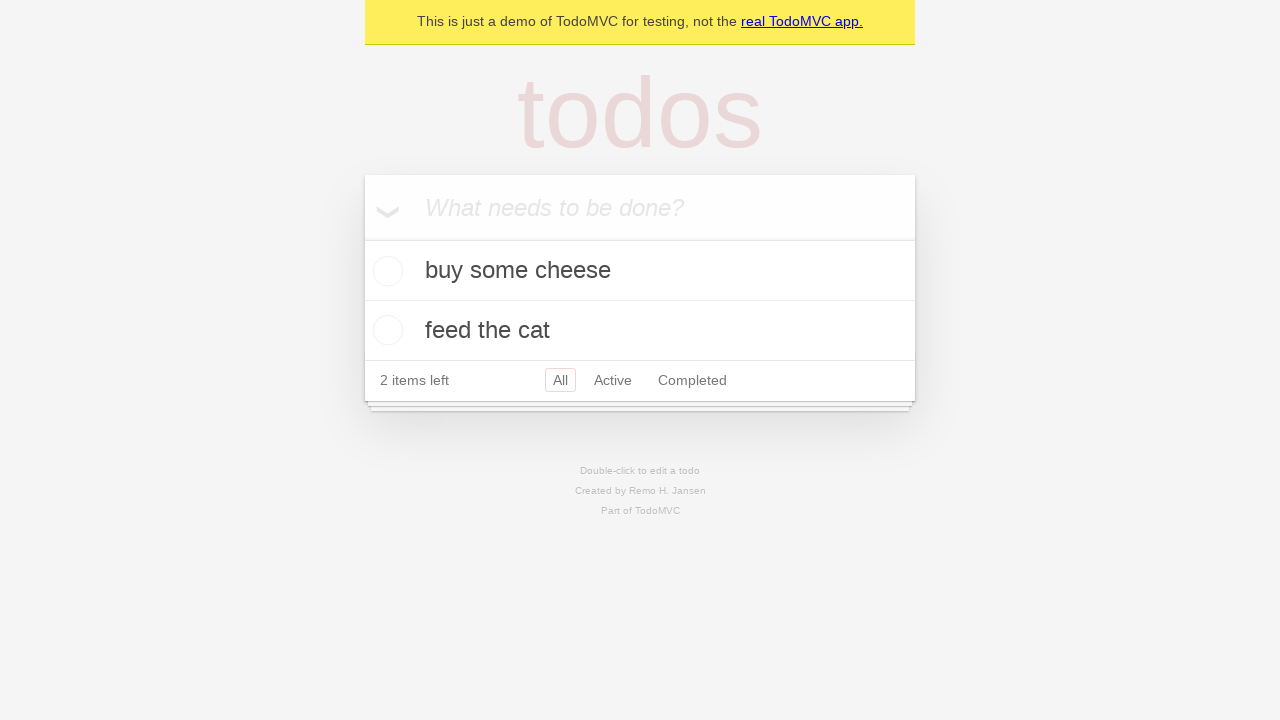

Filled input field with 'book a doctors appointment' on internal:attr=[placeholder="What needs to be done?"i]
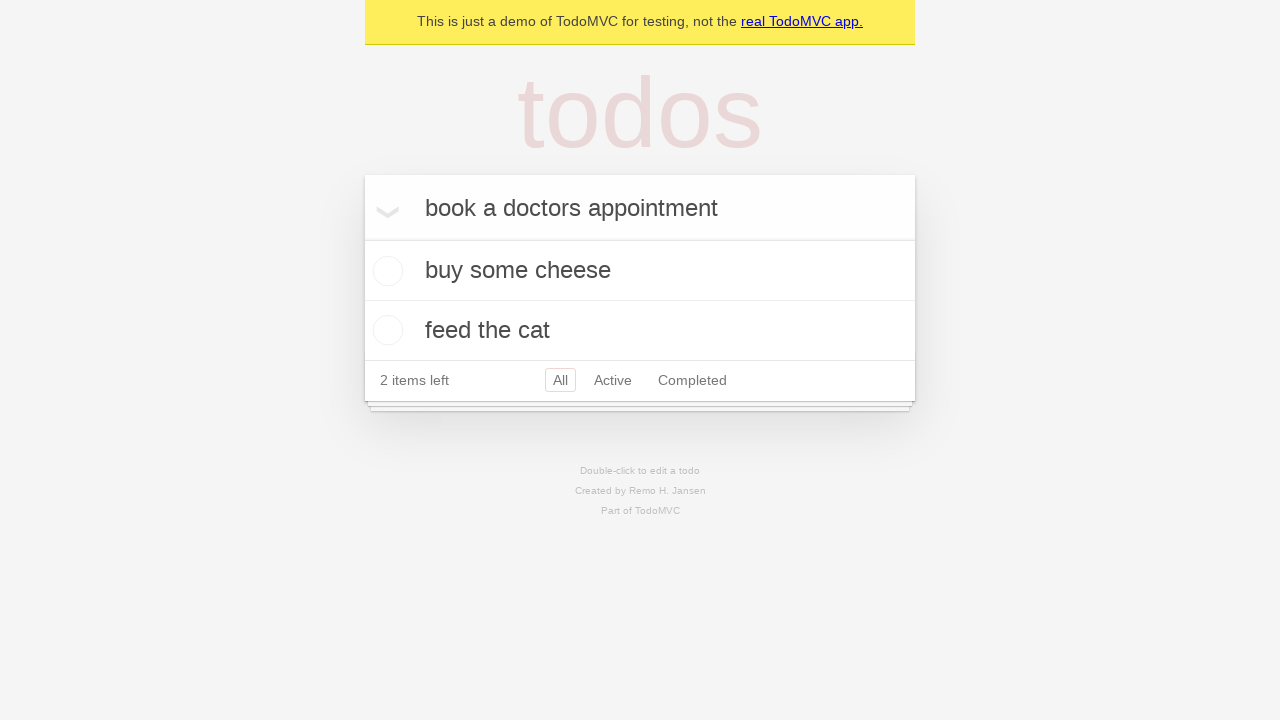

Pressed Enter to add third todo item on internal:attr=[placeholder="What needs to be done?"i]
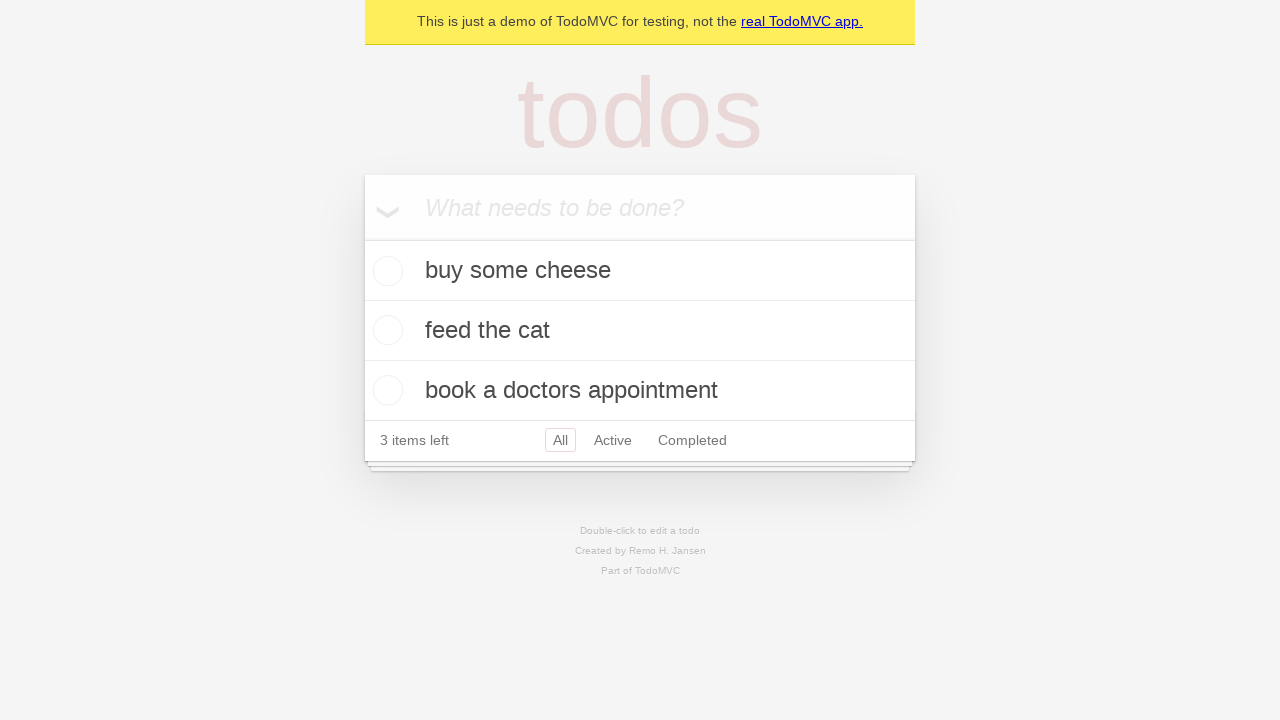

Marked first todo item as complete at (385, 271) on .todo-list li .toggle >> nth=0
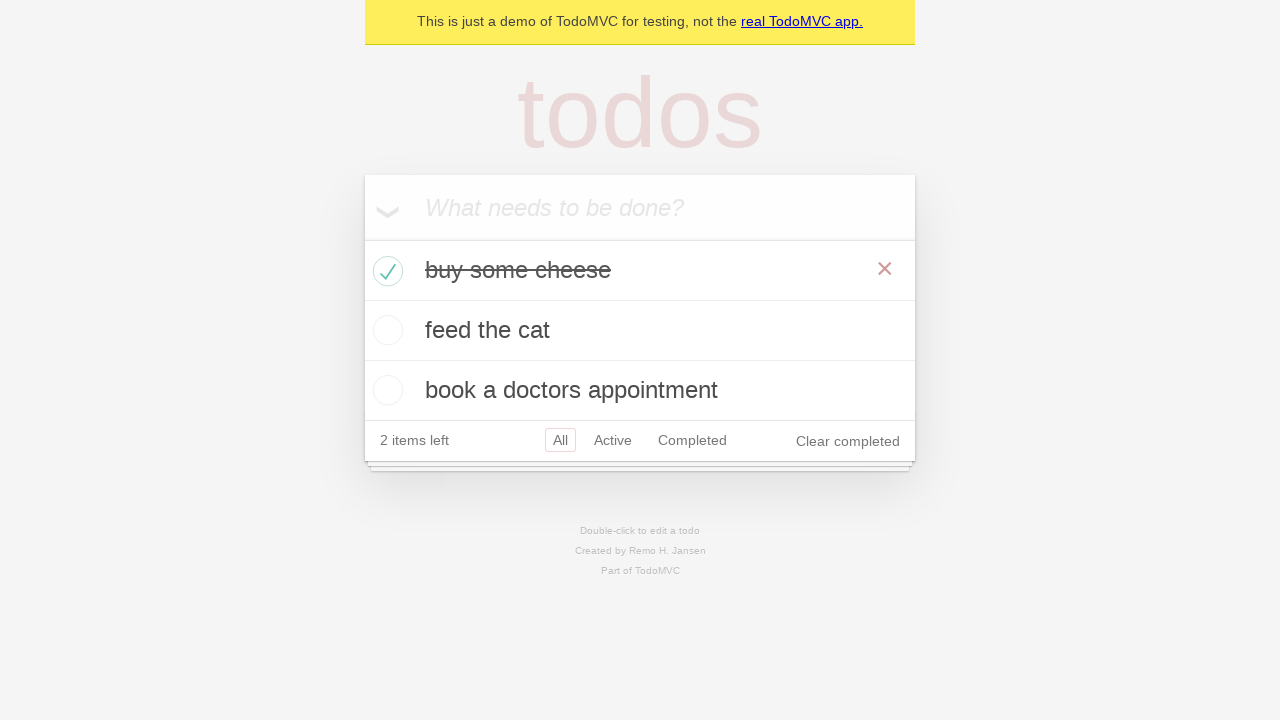

Verified 'Clear completed' button is displayed after marking item complete
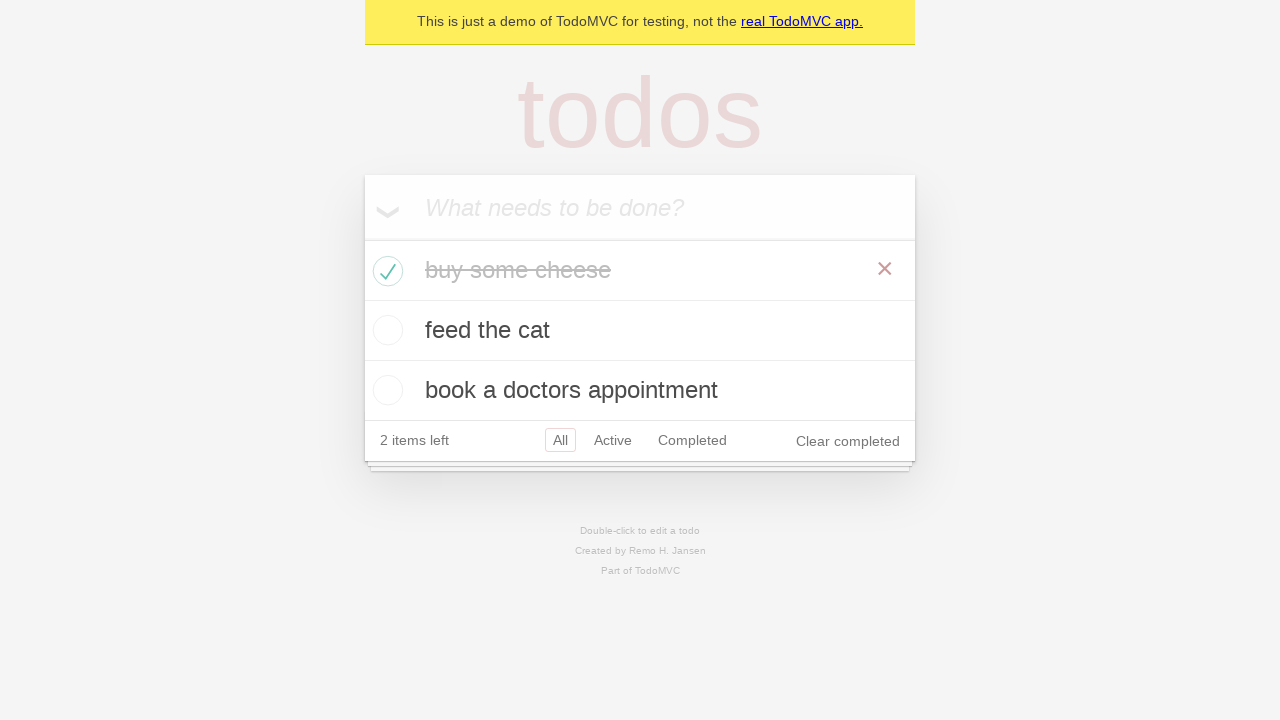

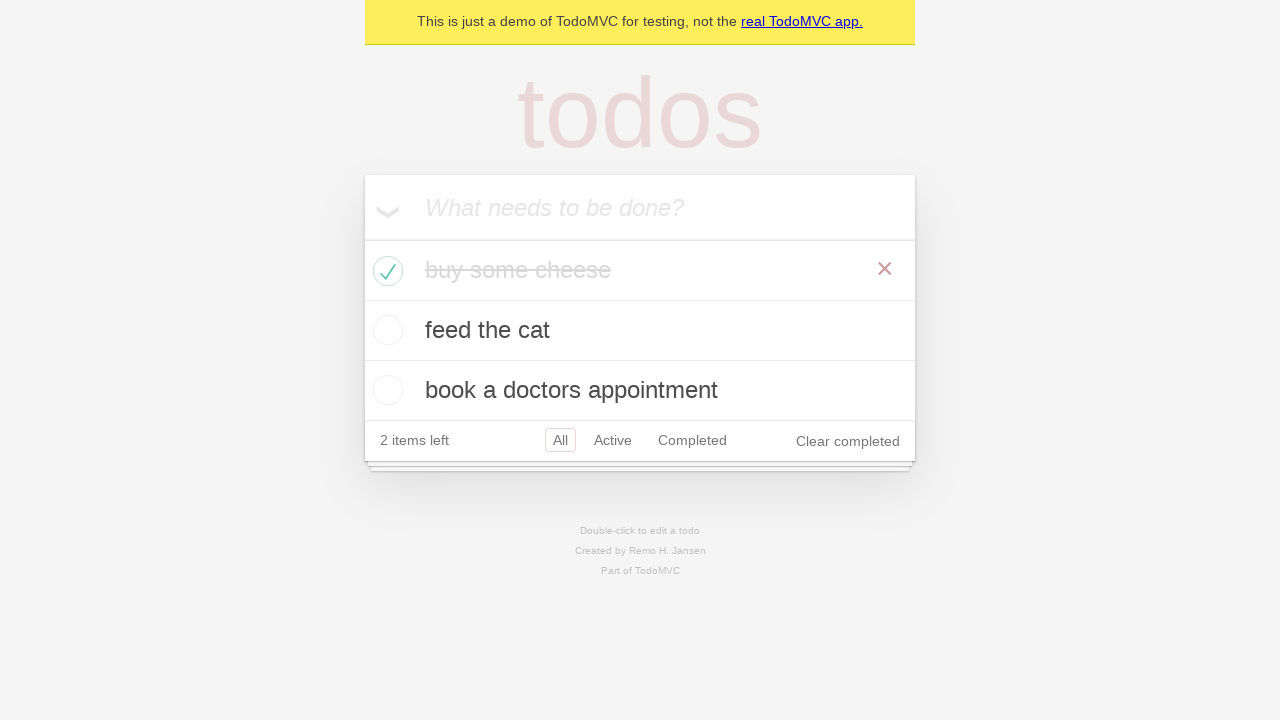